Tests checkout form input fields by filling firstname, lastname and zipcode with various test data combinations

Starting URL: https://www.saucedemo.com/

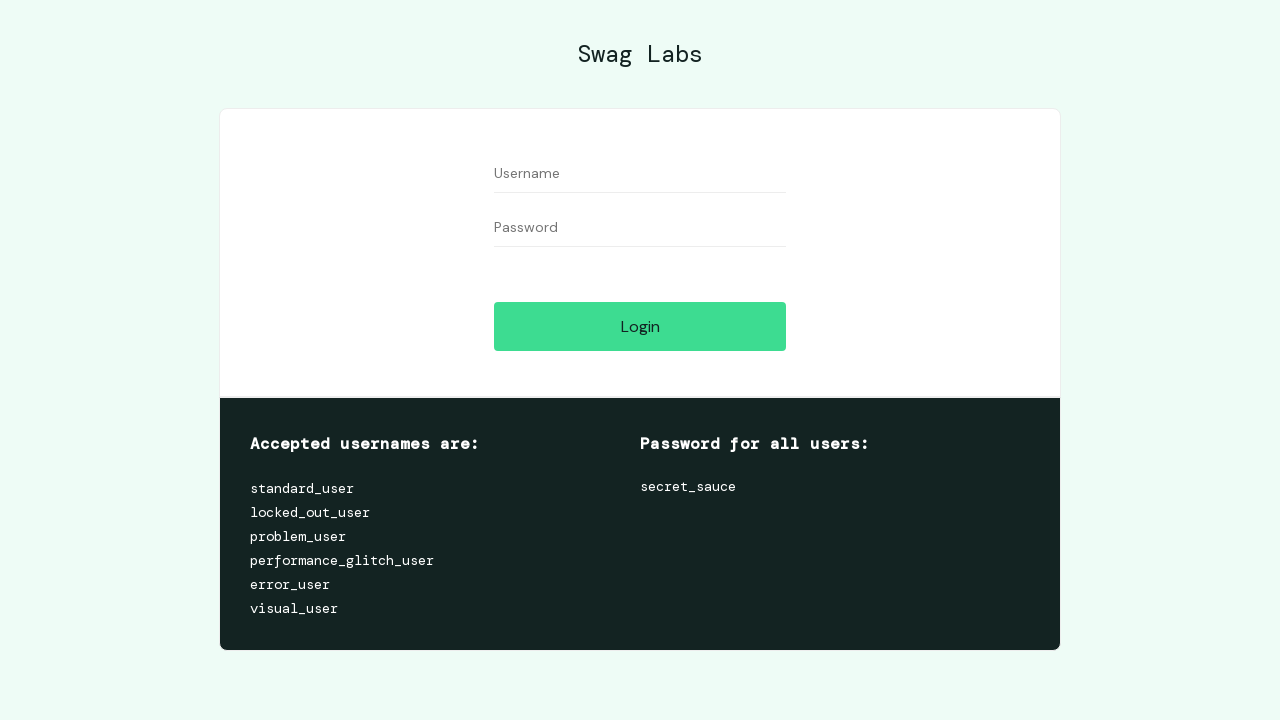

Filled username field with 'standard_user' on #user-name
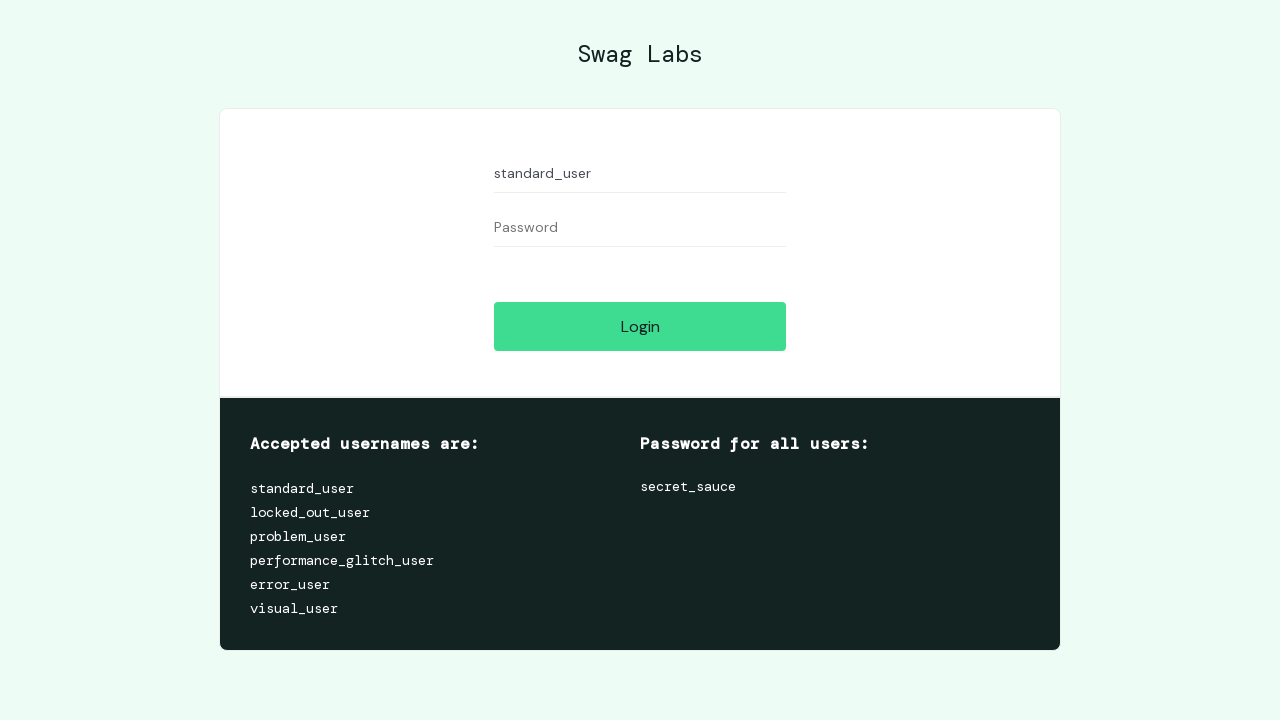

Filled password field with 'secret_sauce' on #password
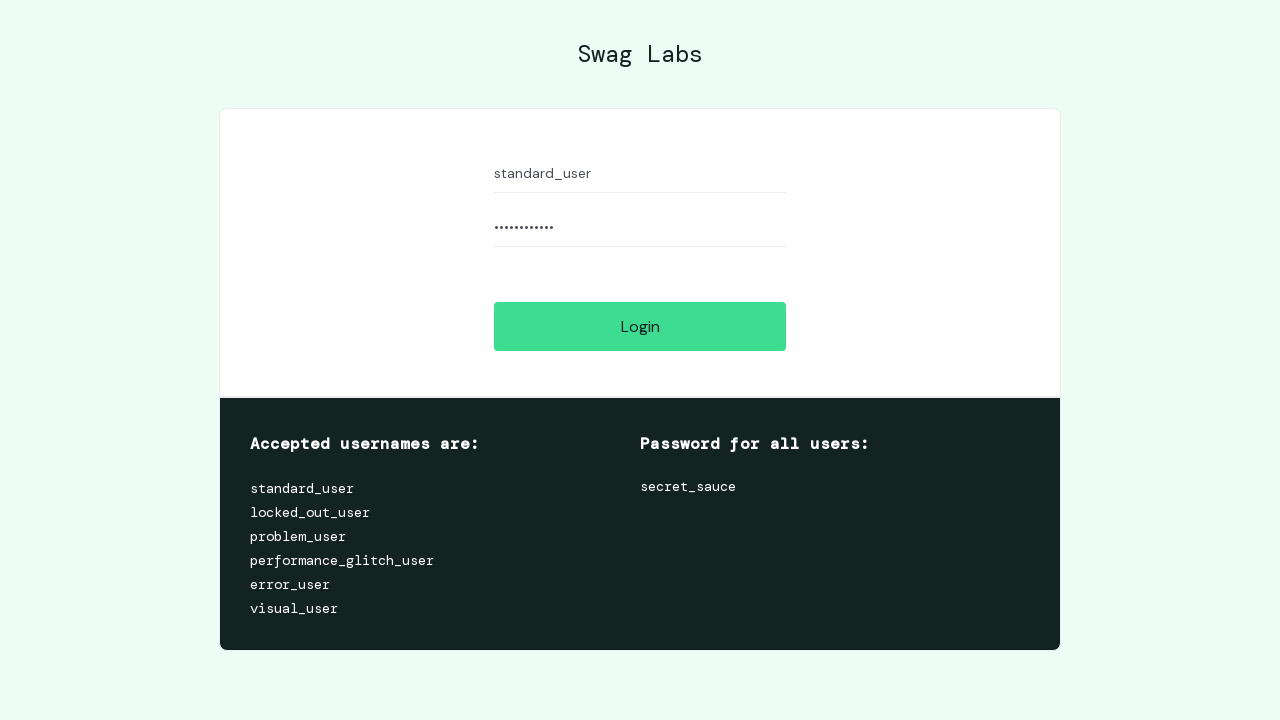

Clicked login button to authenticate at (640, 326) on #login-button
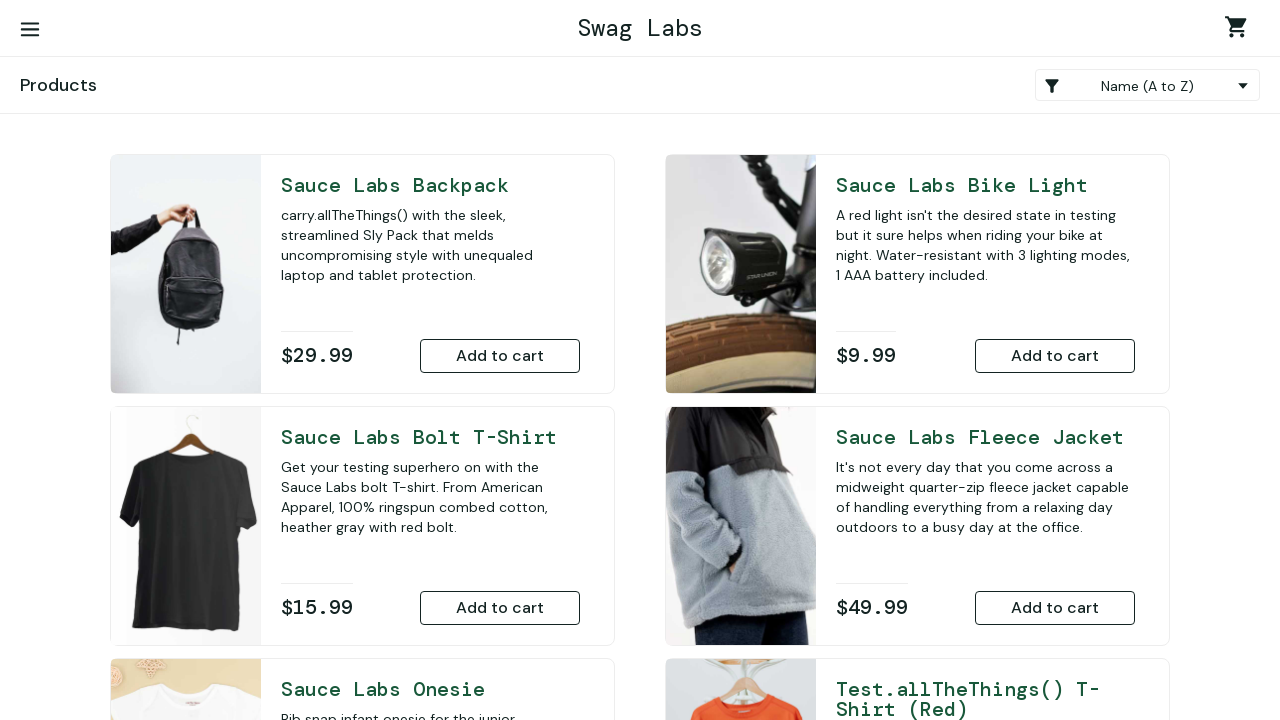

Clicked shopping cart link to navigate to cart at (1240, 30) on #shopping_cart_container > a
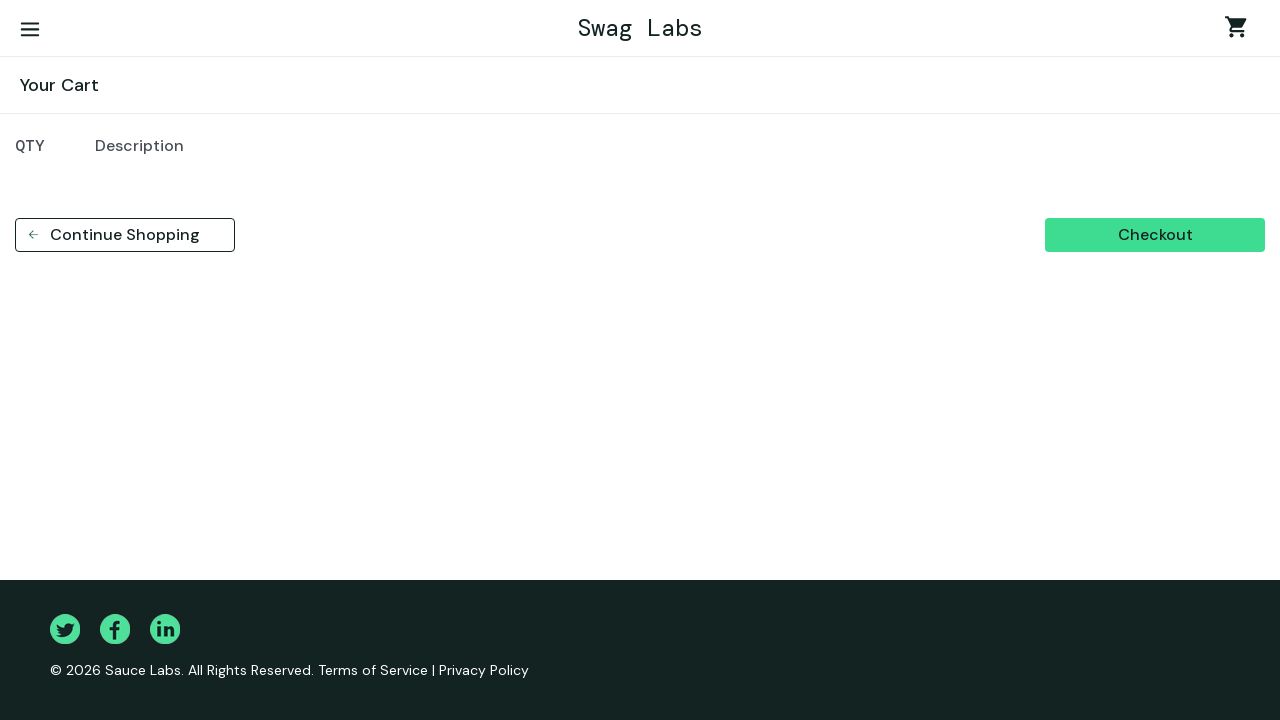

Clicked checkout button to proceed to checkout form at (1155, 235) on #checkout
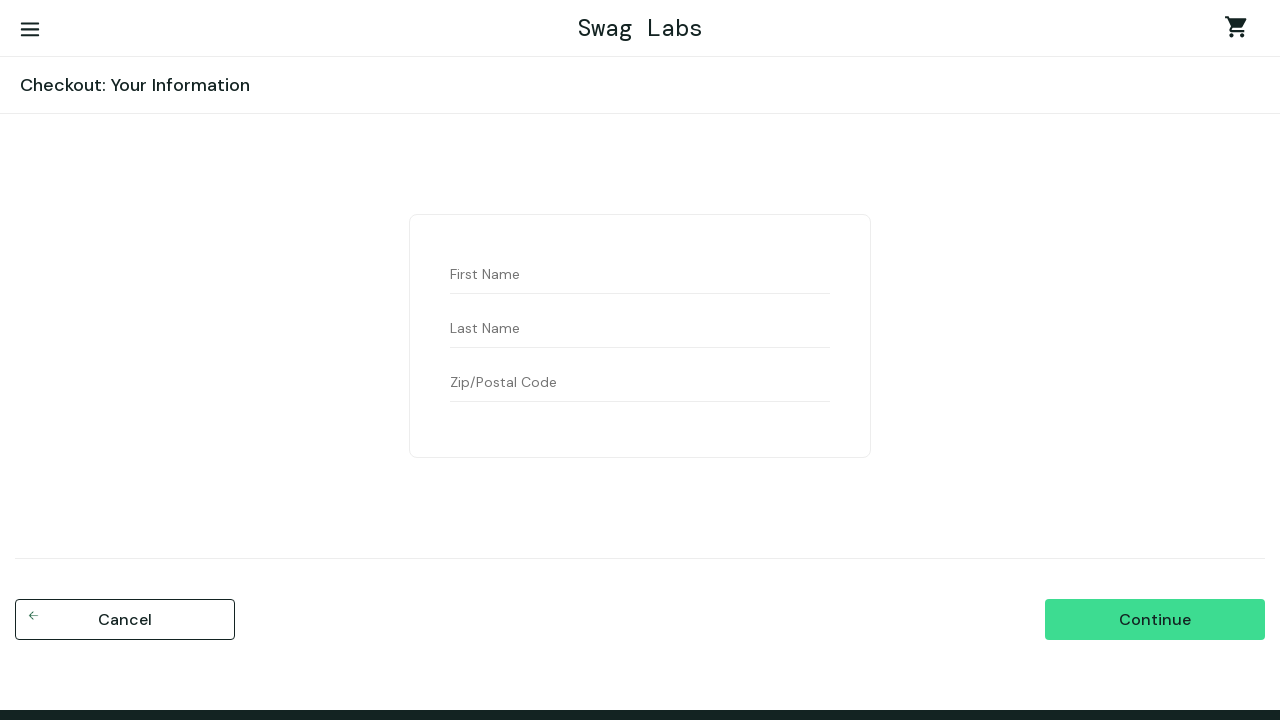

Filled first name field with 'aa' on #first-name
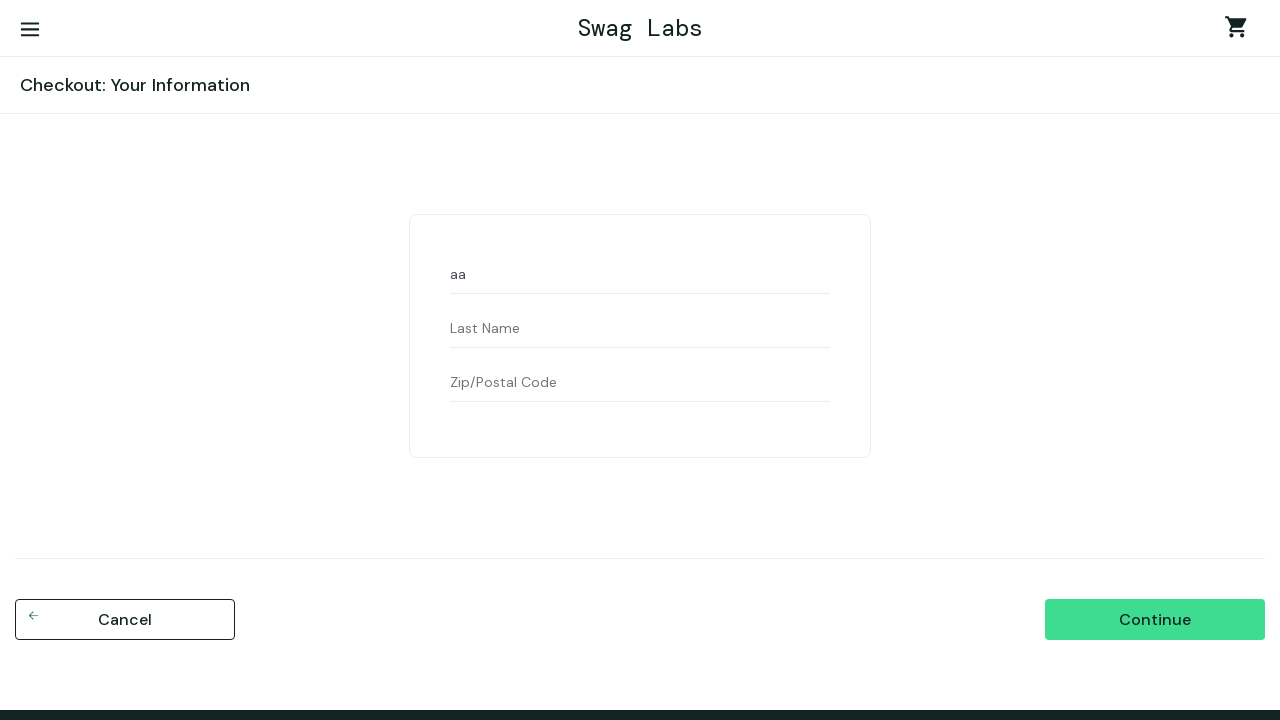

Filled last name field with 'aa' on #last-name
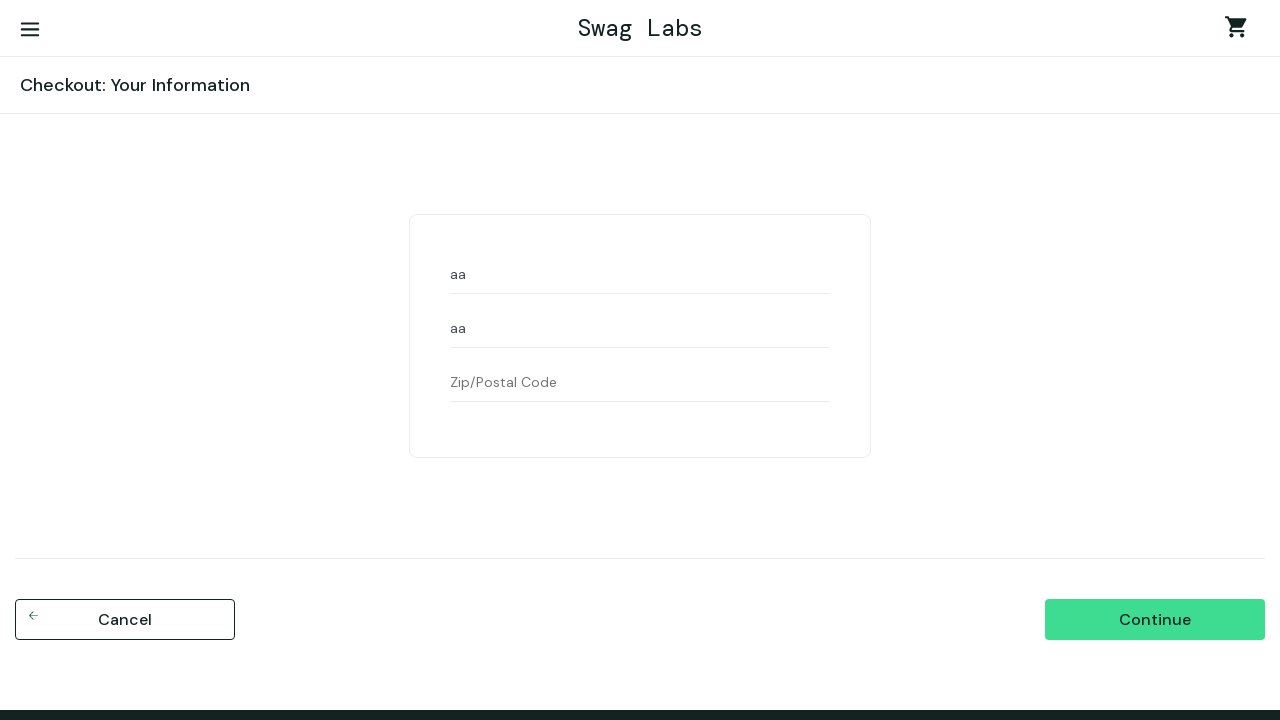

Filled postal code field with 'aa' on #postal-code
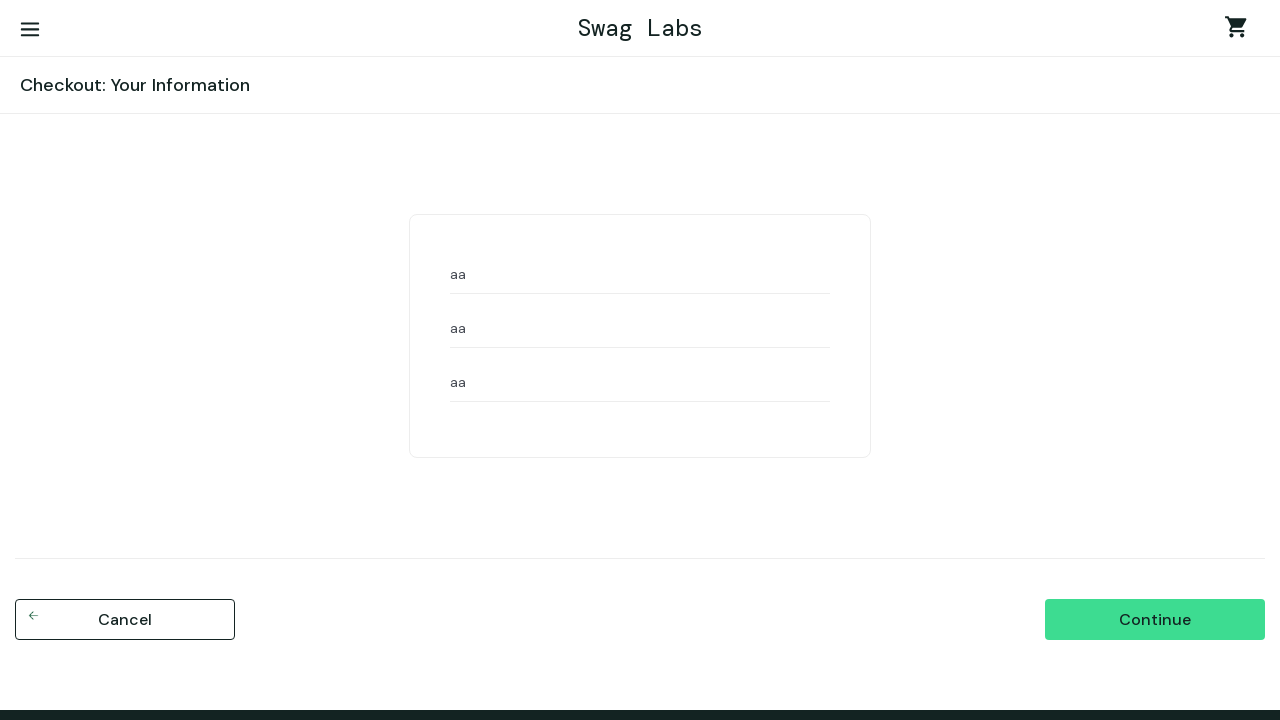

Waited 5 seconds for form processing
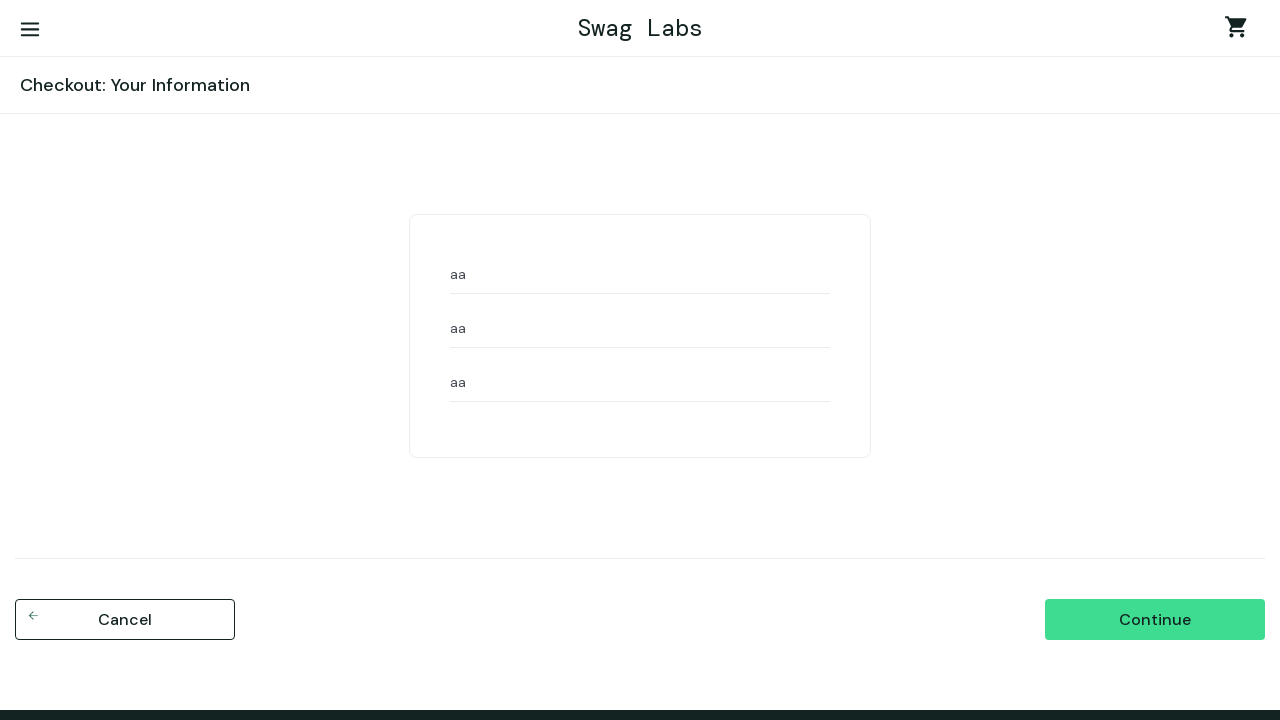

Retrieved first name input value: 'aa'
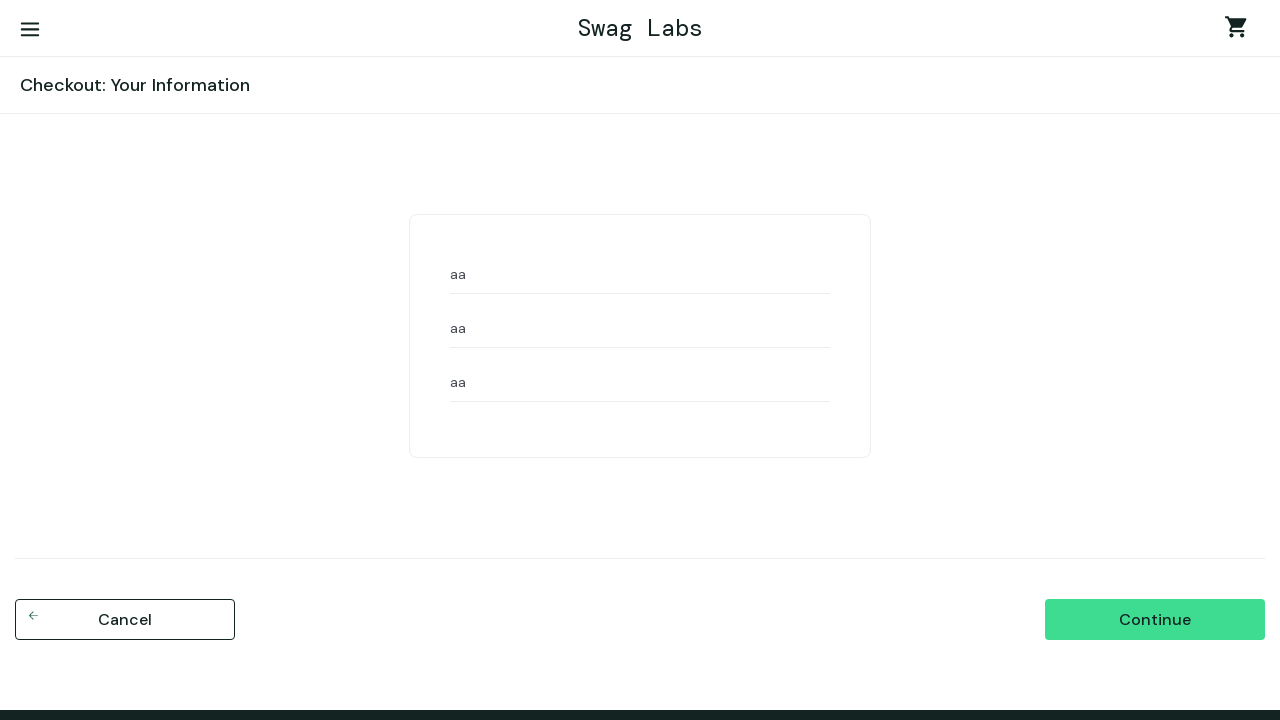

Retrieved last name input value: 'aa'
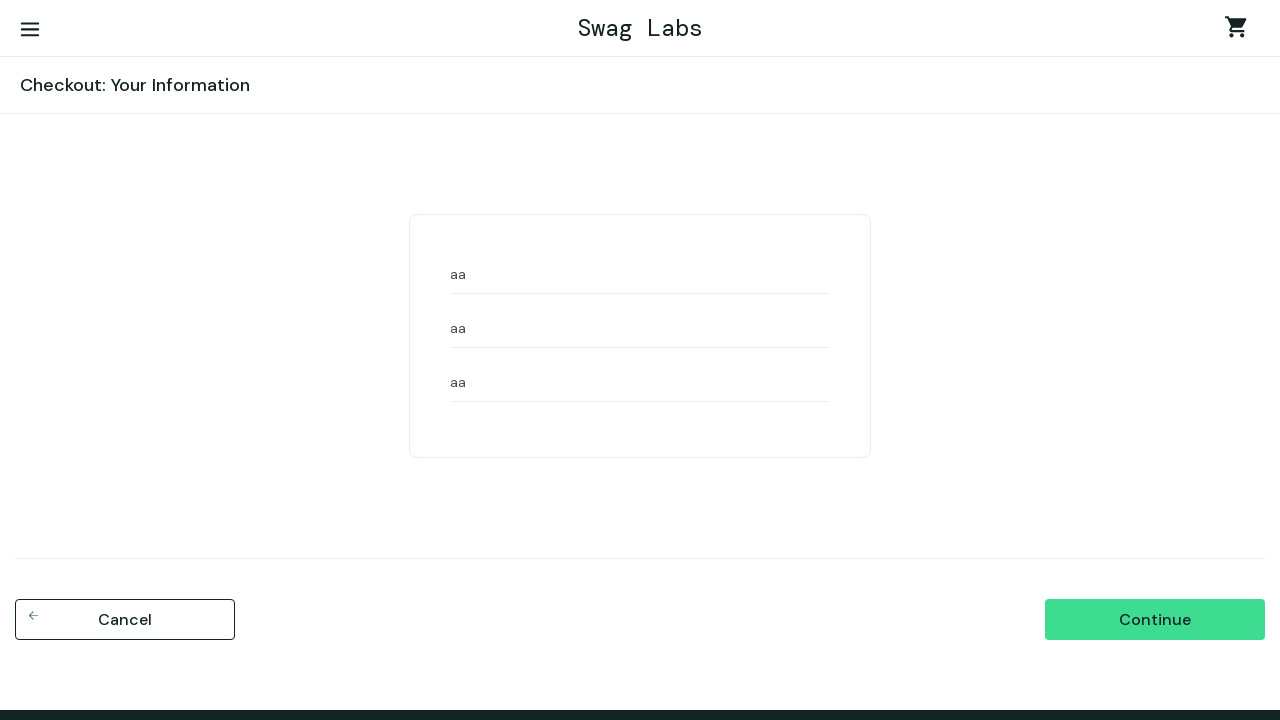

Retrieved postal code input value: 'aa'
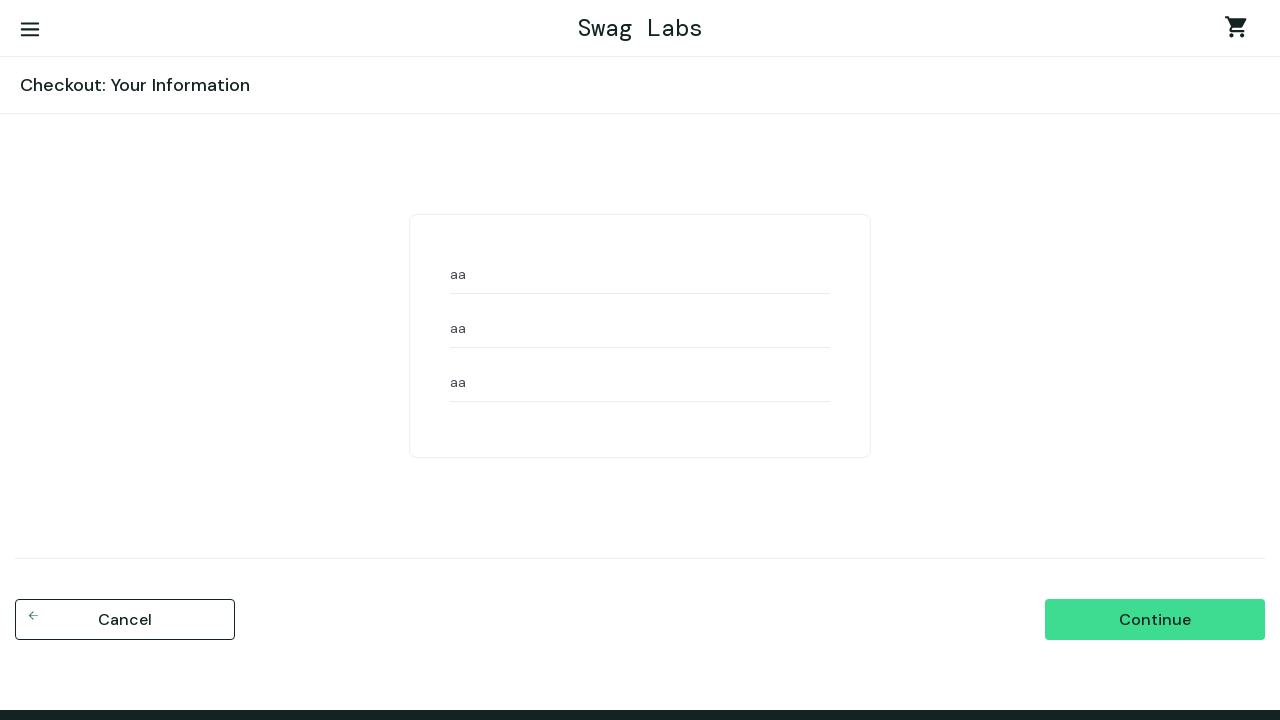

Verified all input values match expected result: 'aa'
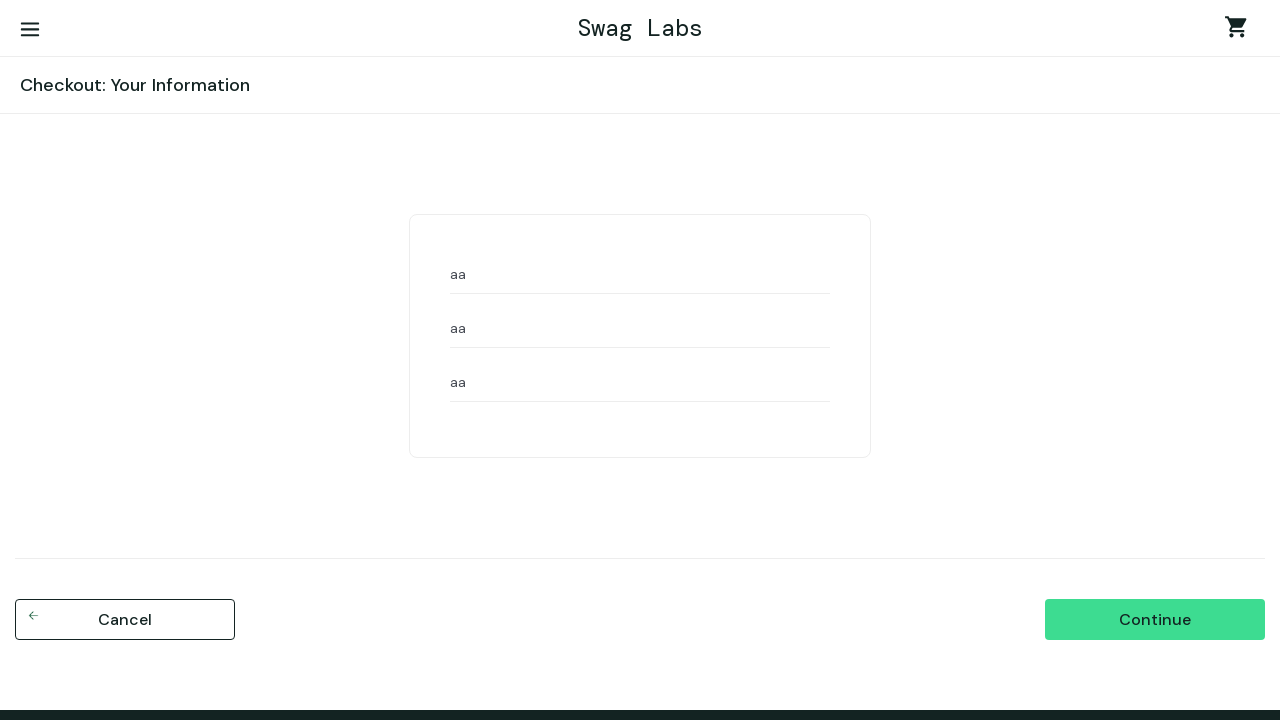

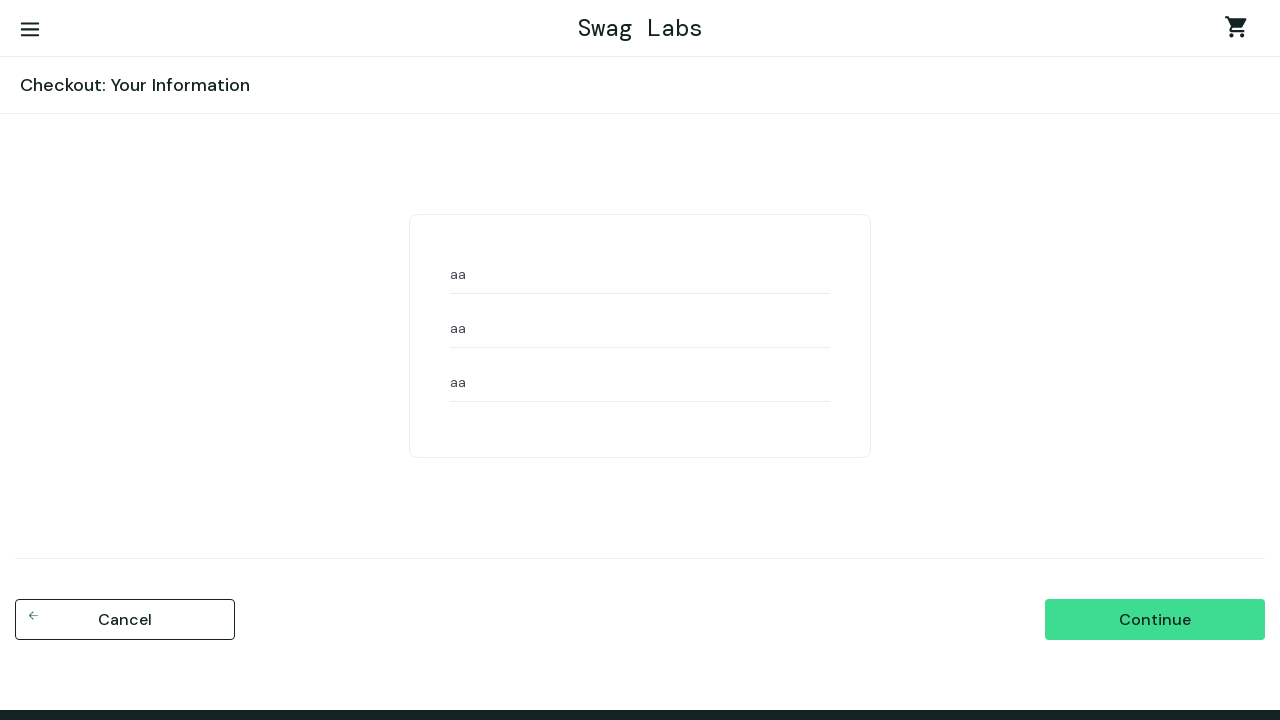